Tests click and hold selection by dragging from first item to twelfth item and verifying 12 items are selected

Starting URL: https://automationfc.github.io/jquery-selectable/

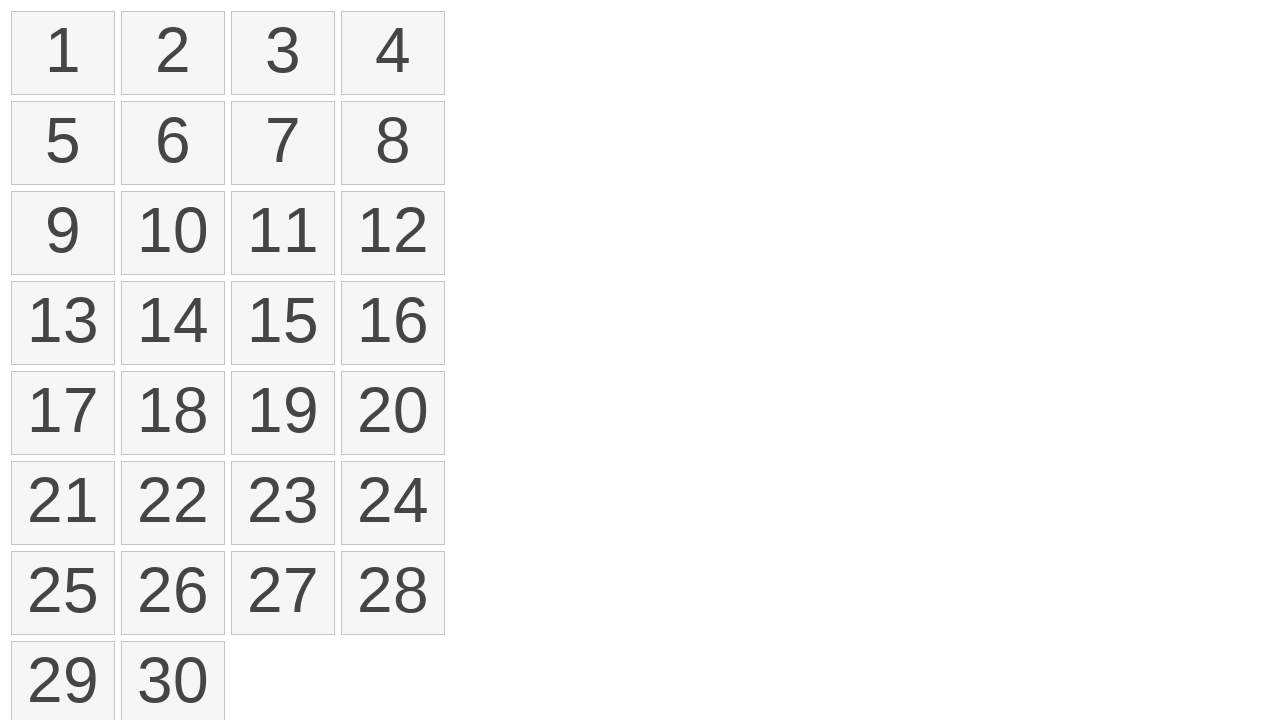

Waited for selectable items to load
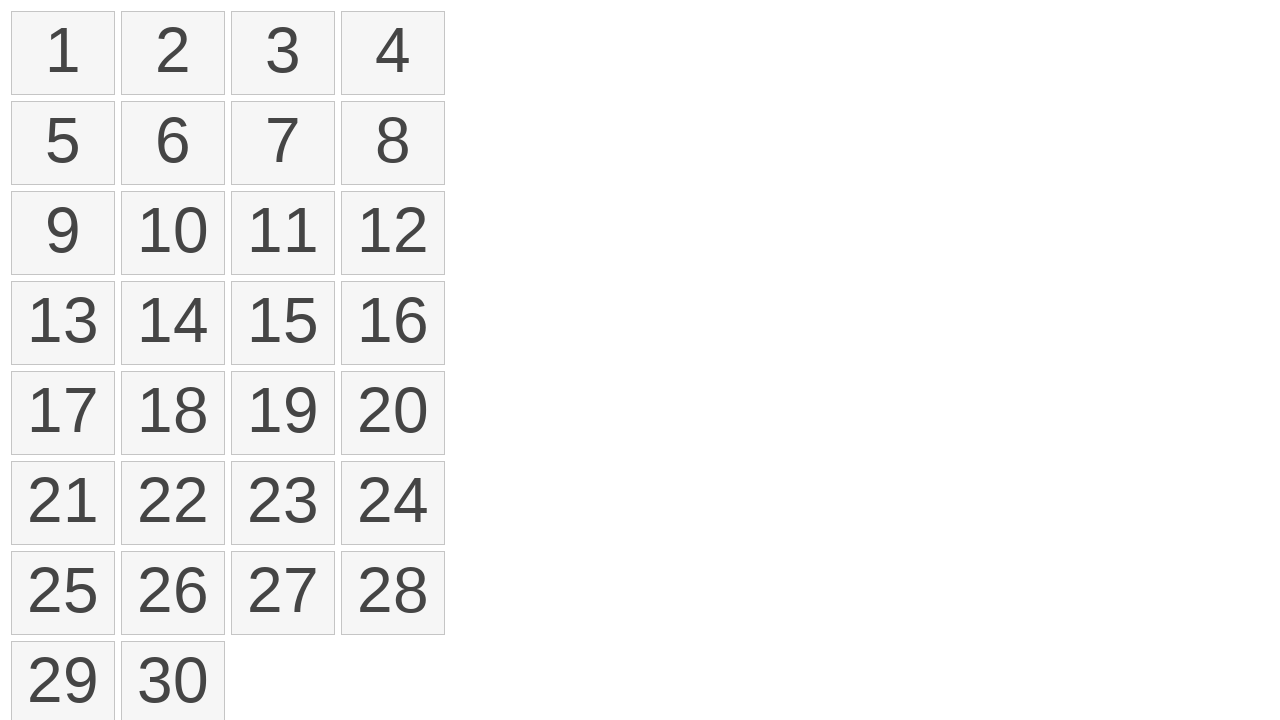

Located first item in selectable list
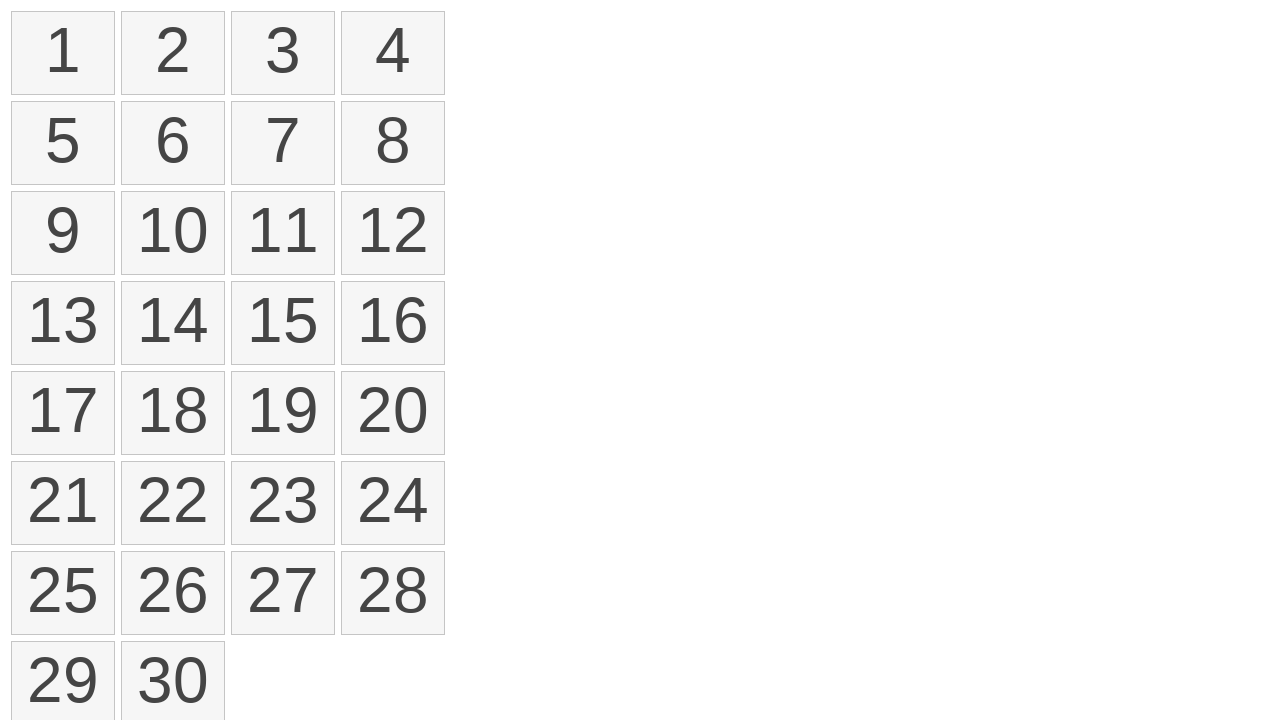

Located twelfth item in selectable list
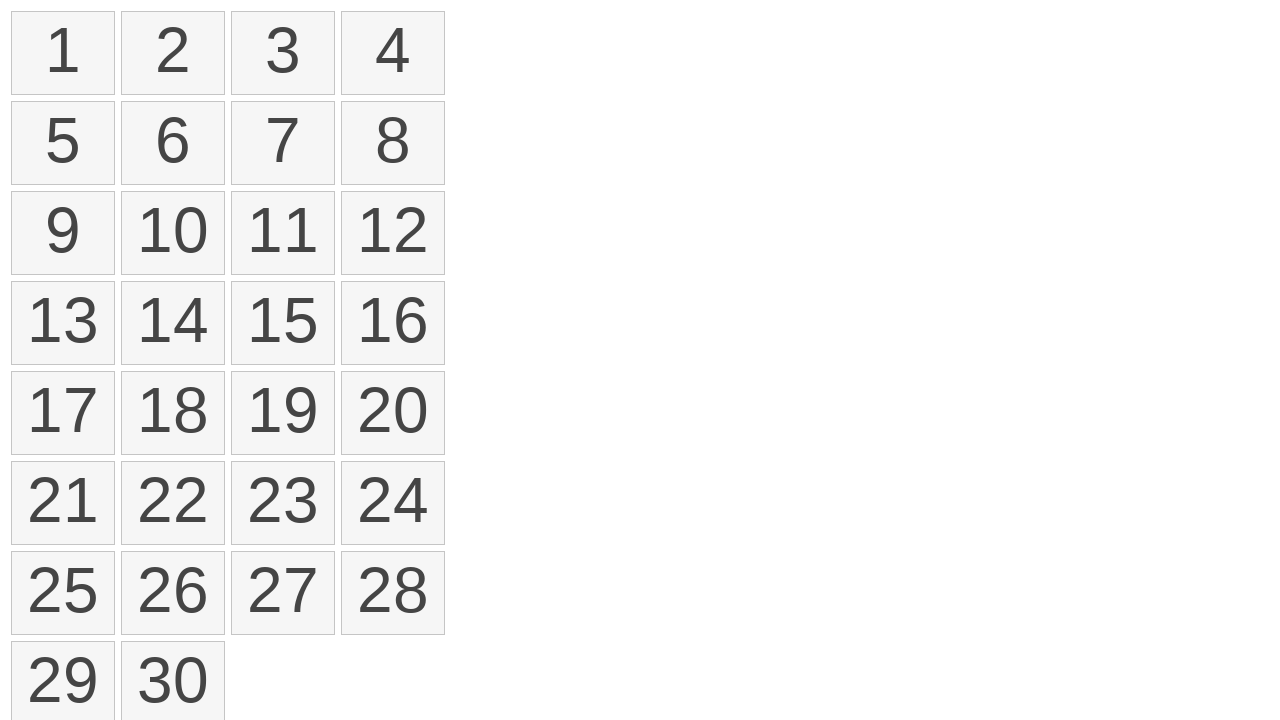

Retrieved bounding box of first item
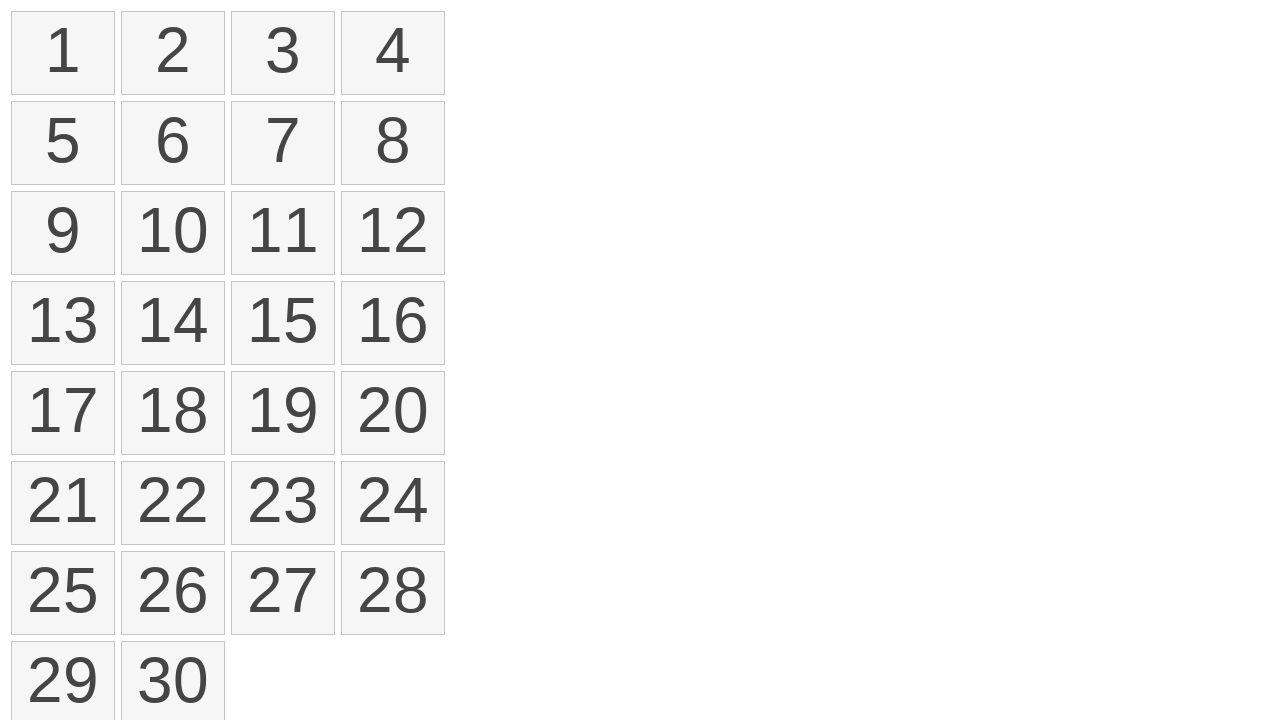

Retrieved bounding box of twelfth item
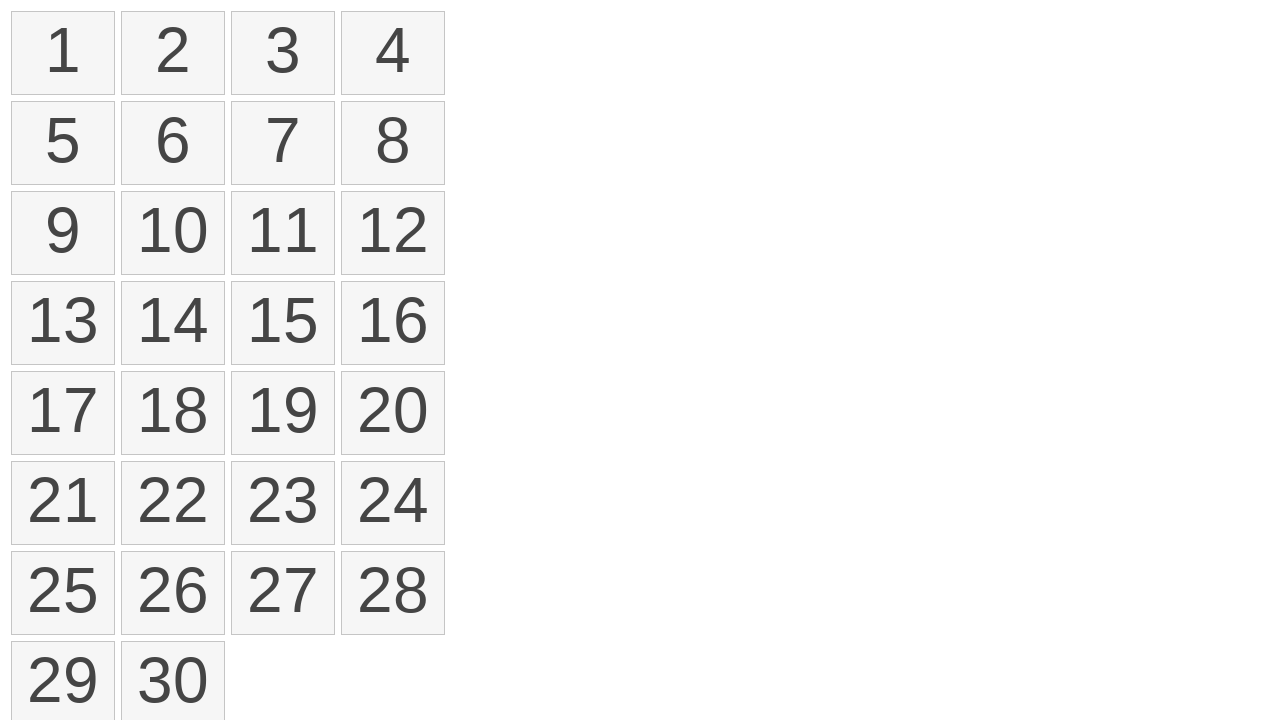

Moved mouse to center of first item at (63, 53)
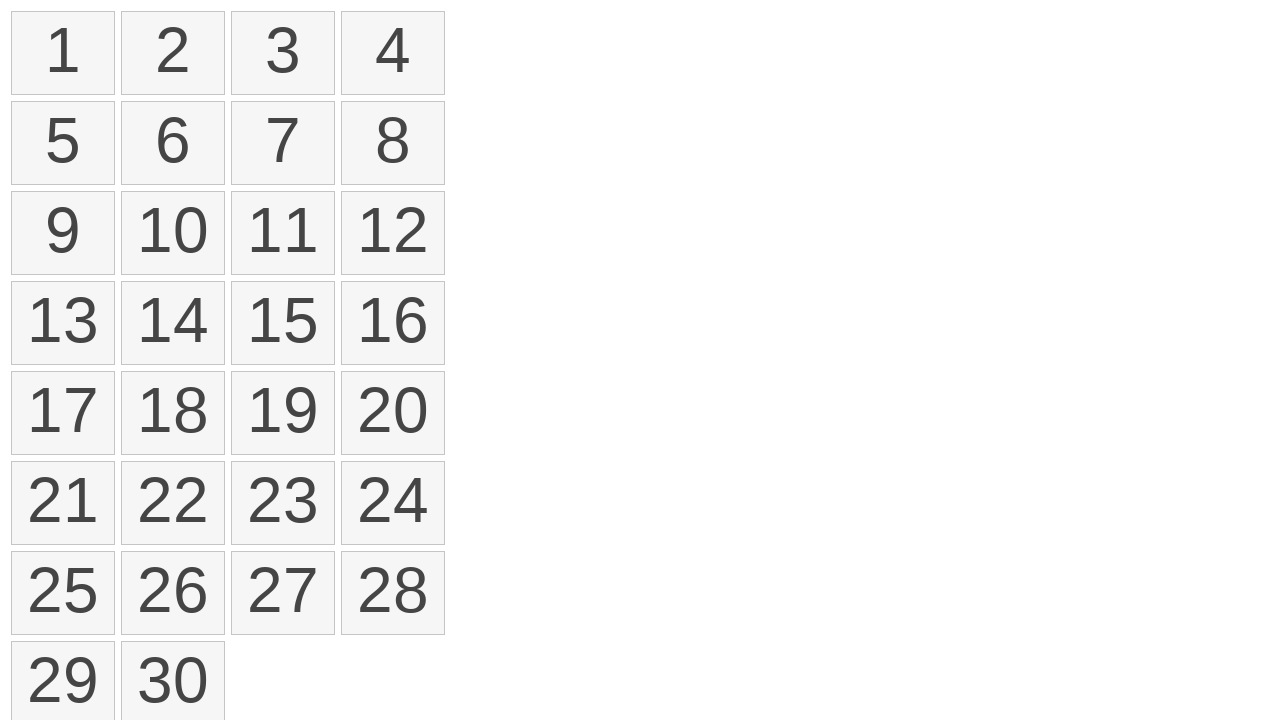

Pressed mouse button down on first item at (63, 53)
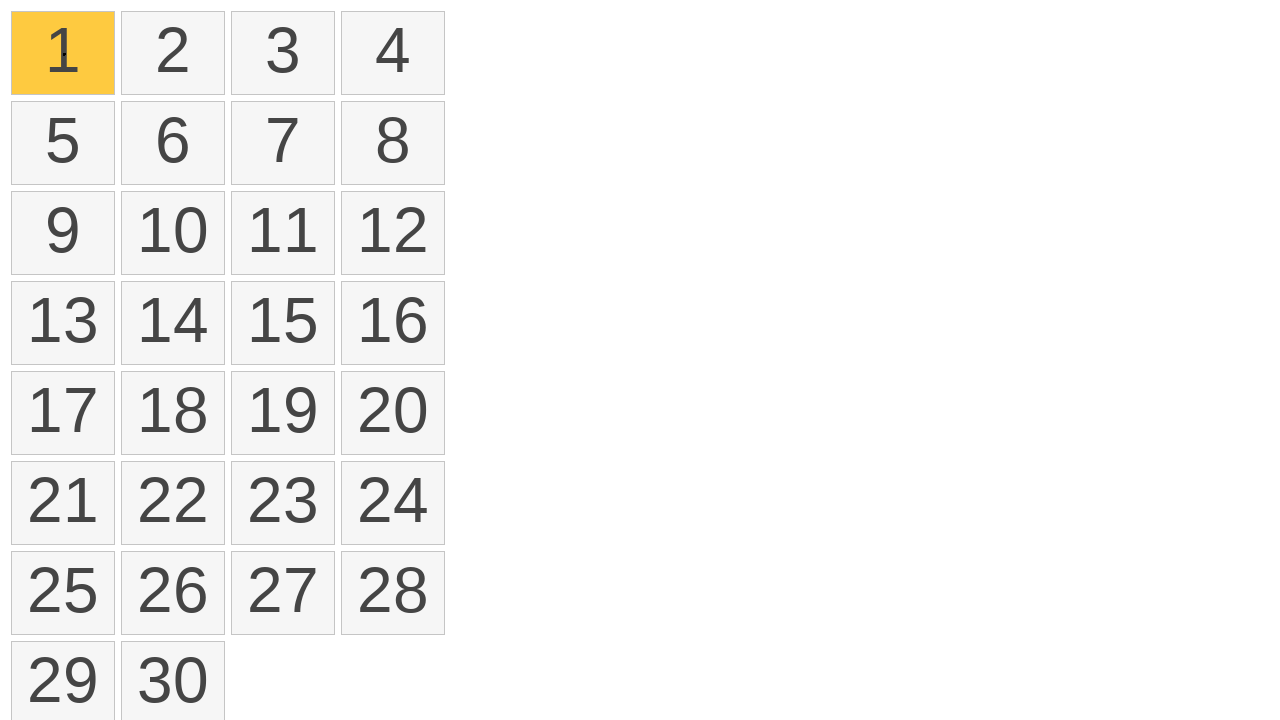

Dragged mouse to center of twelfth item at (393, 233)
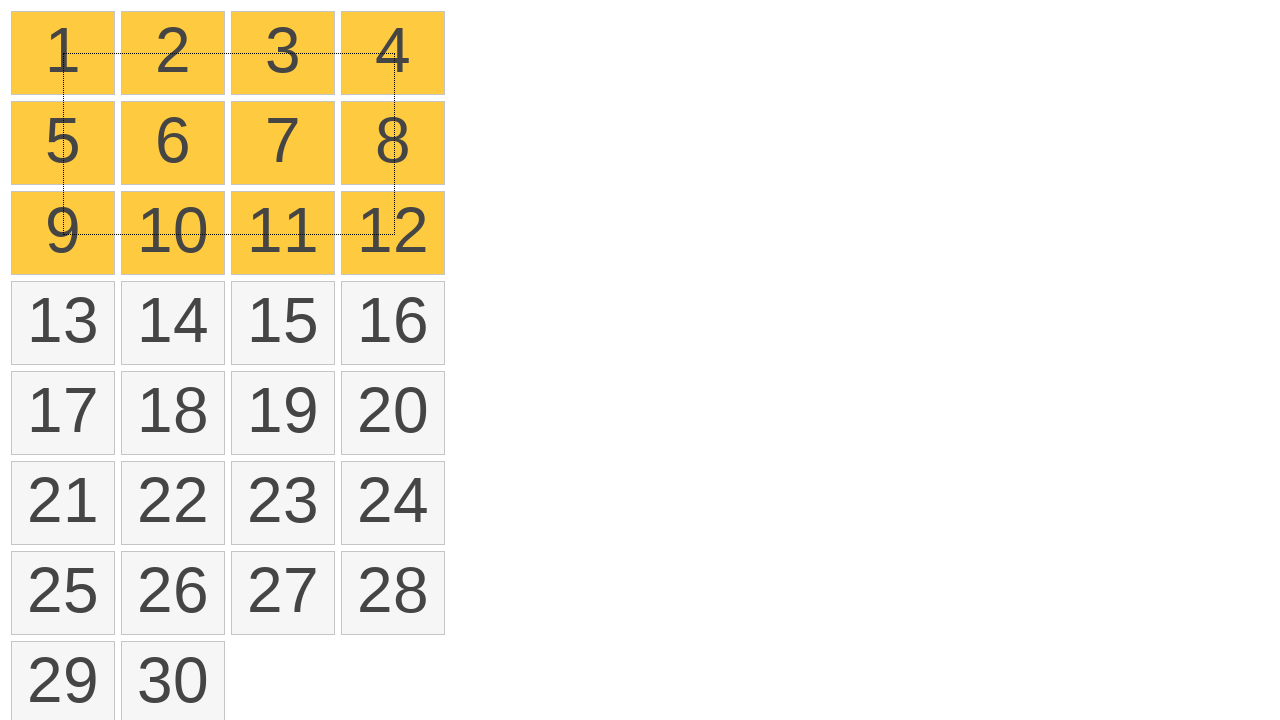

Released mouse button to complete drag selection at (393, 233)
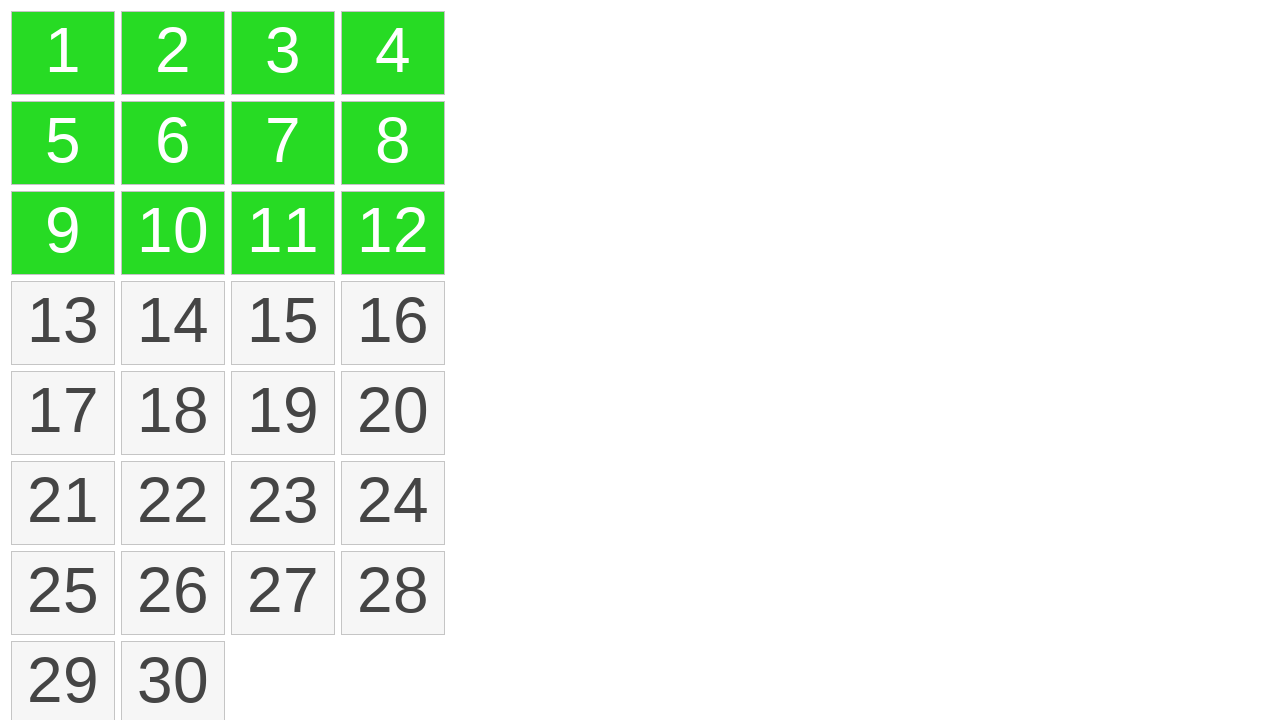

Verified that 12 items are selected
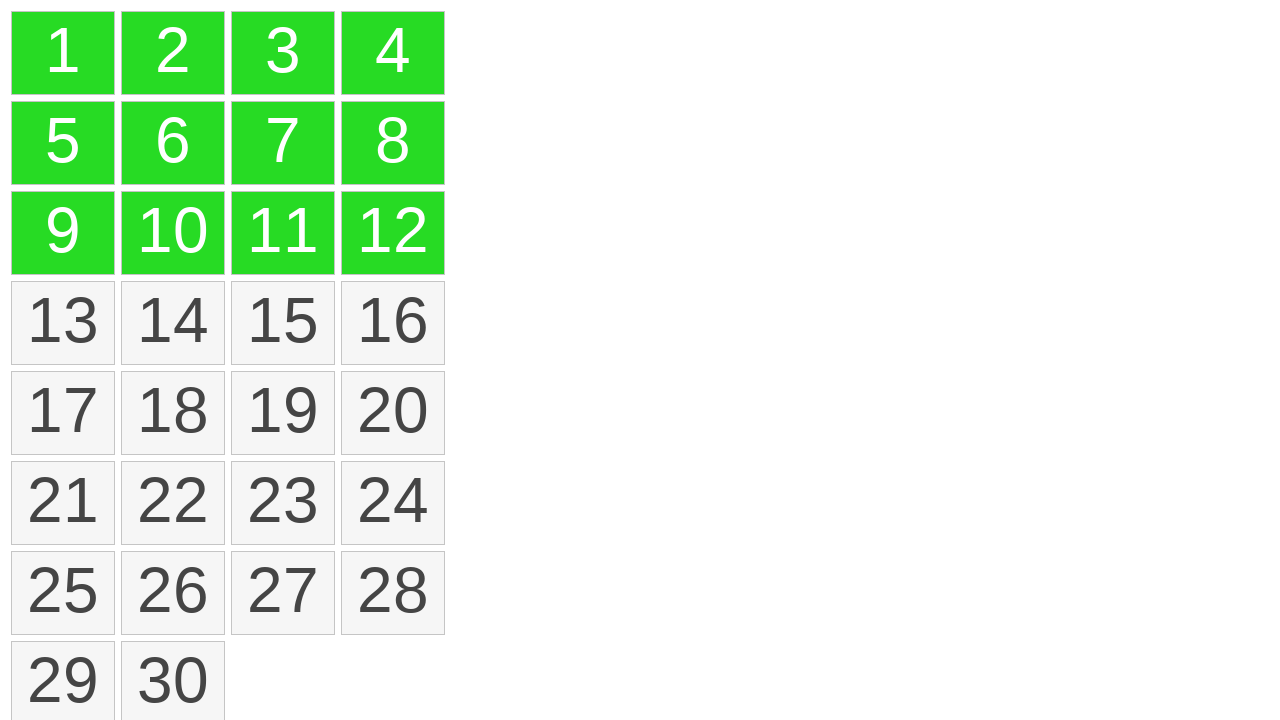

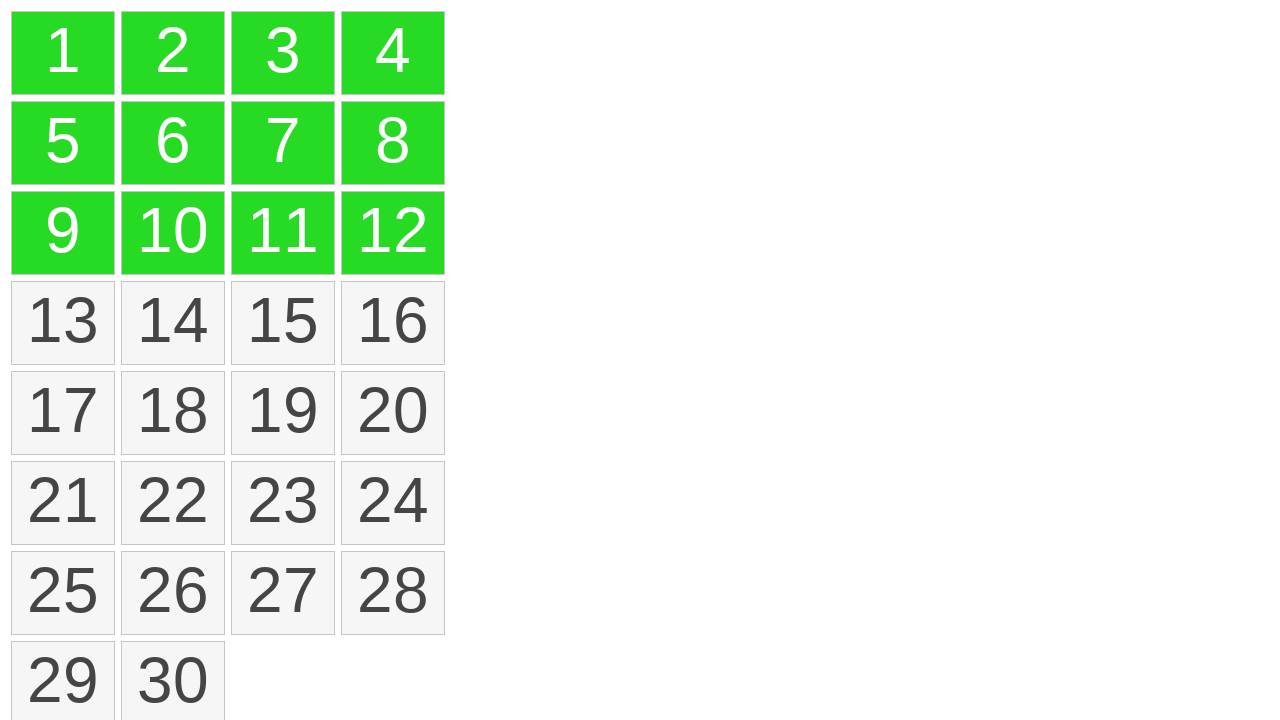